Navigates to a currency exchange website to check the gold price

Starting URL: https://www.melhorcambio.com/ouro-hoje

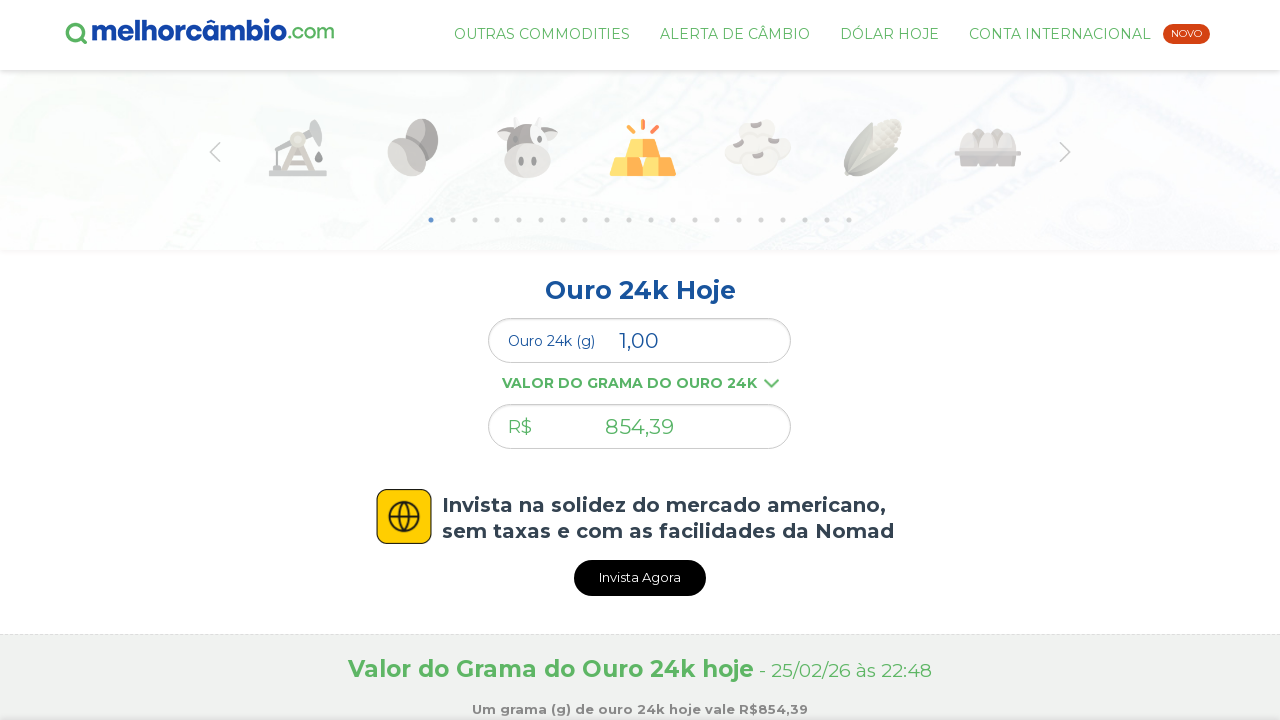

Waited for gold price field to load
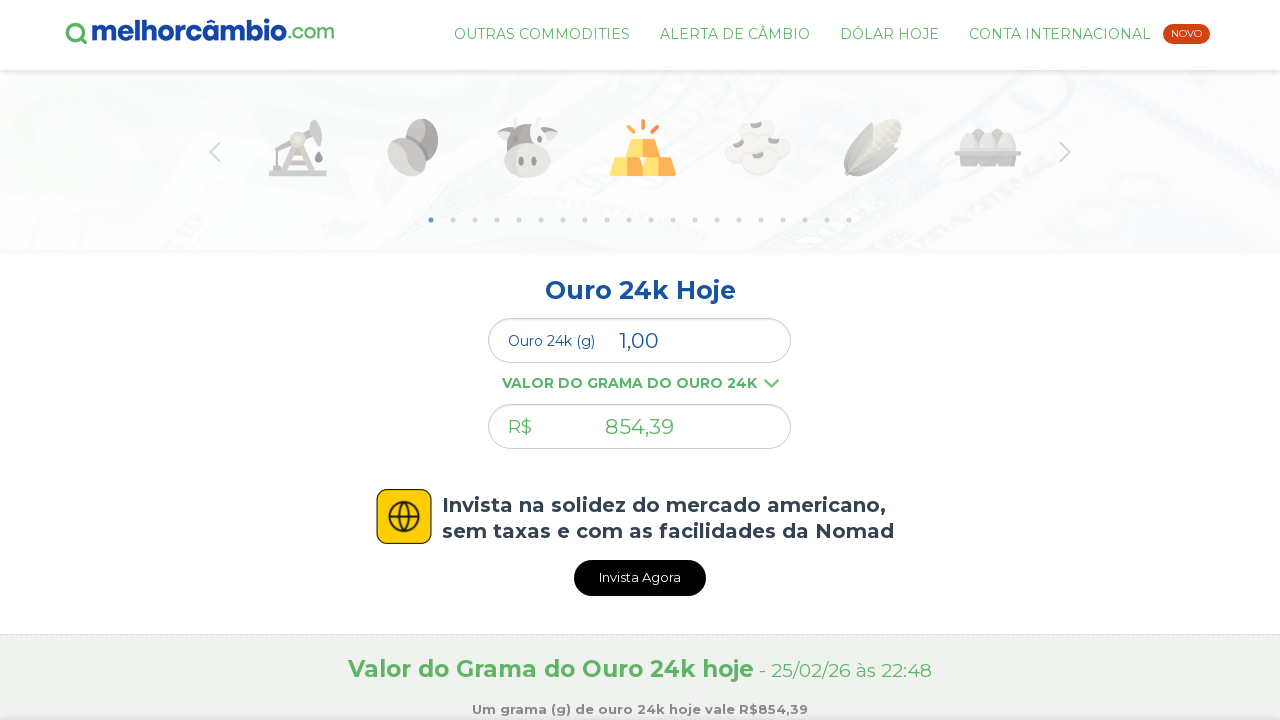

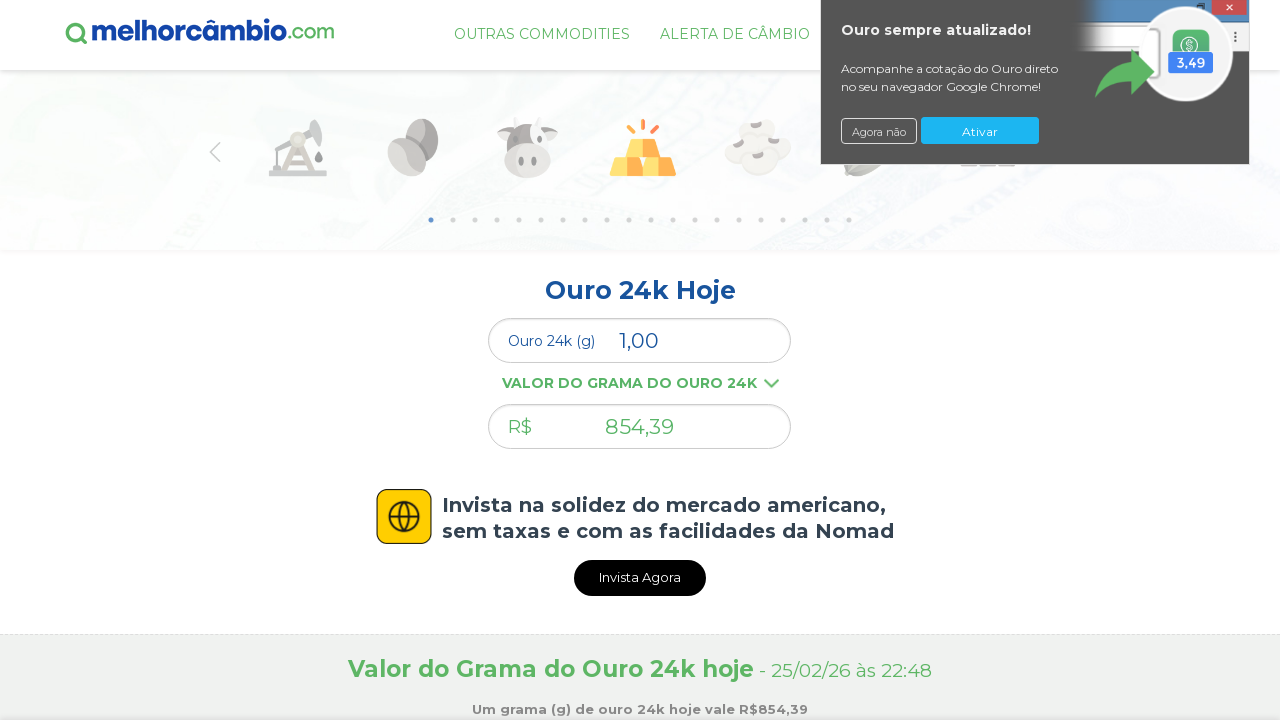